Tests that the operation dropdown can be clicked to select different mathematical operations

Starting URL: https://testsheepnz.github.io/BasicCalculator

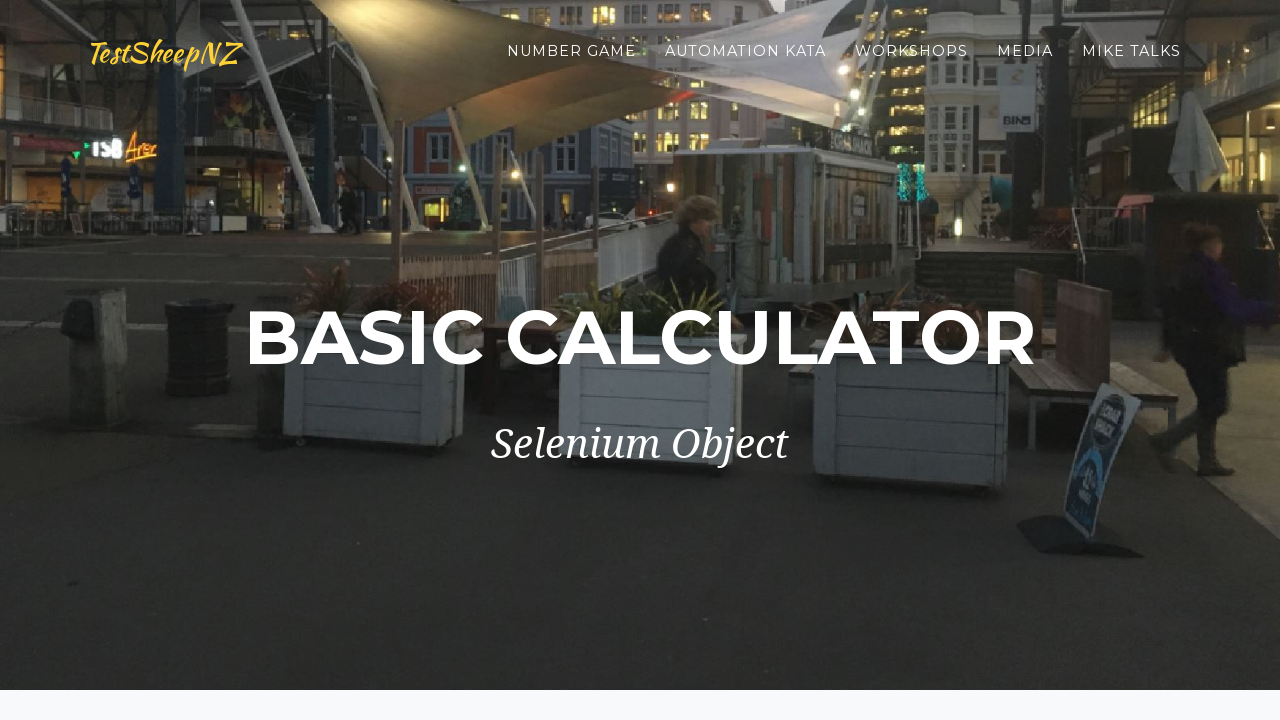

Navigated to BasicCalculator test page
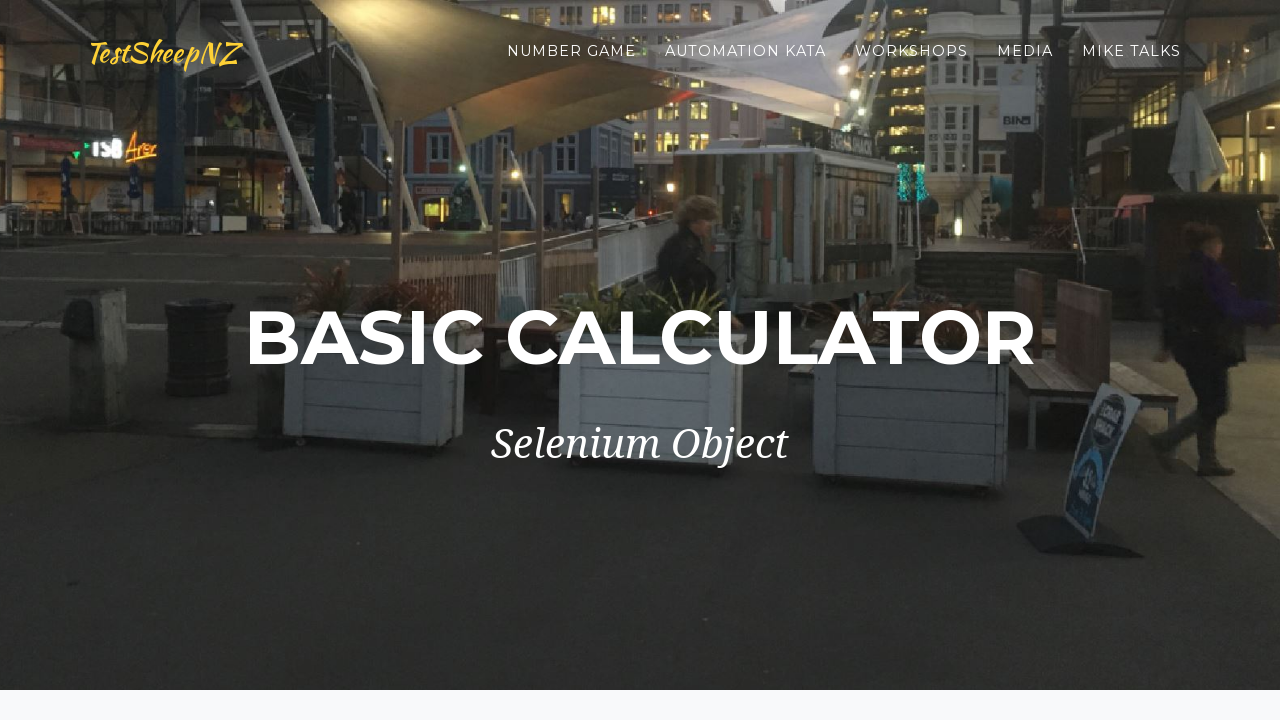

Clicked the operation dropdown to reveal available operations at (426, 360) on #selectOperationDropdown
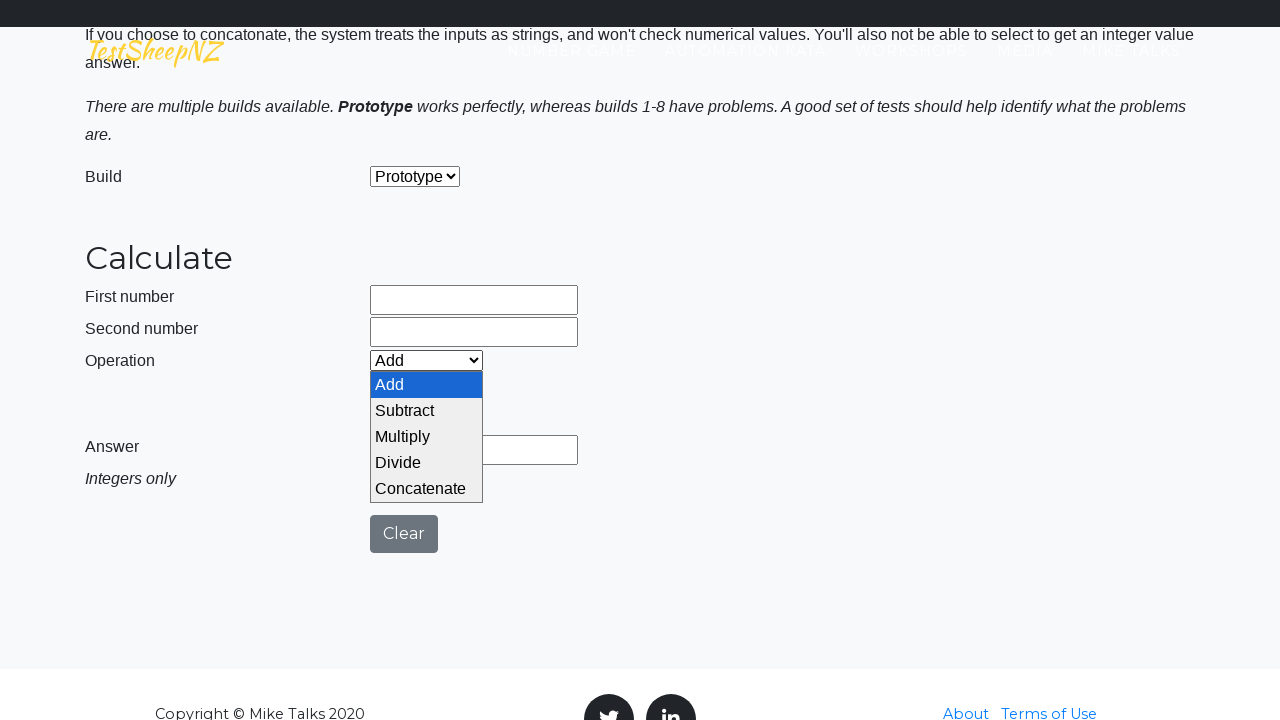

Confirmed operation dropdown is visible and interactive
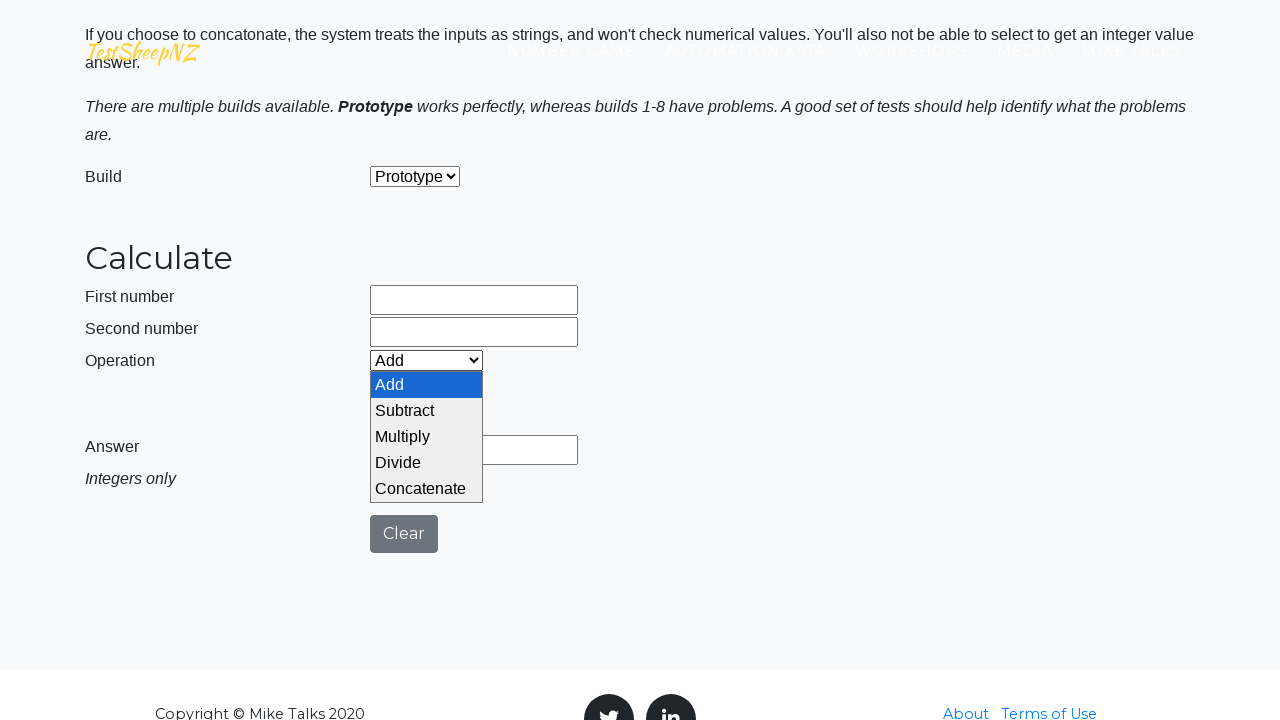

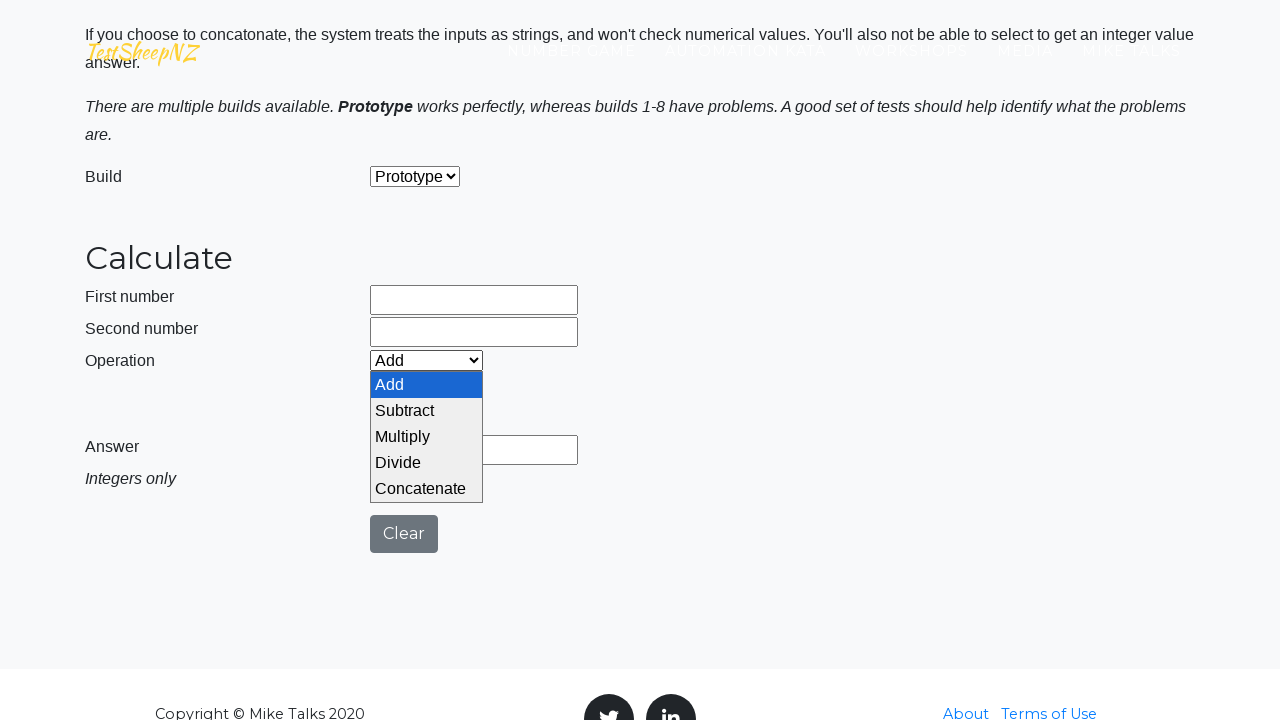